Tests opening a new browser window, navigating to a different page in the new window, and verifying that two windows are open.

Starting URL: http://the-internet.herokuapp.com/windows

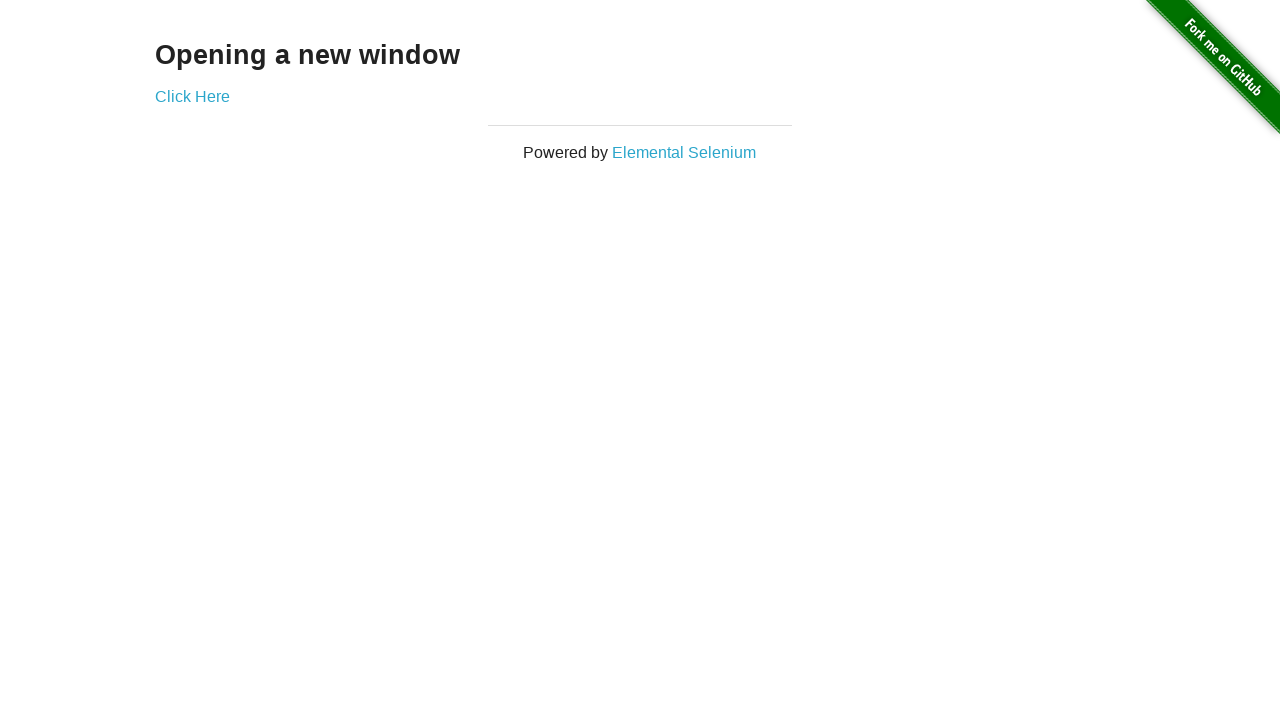

Opened a new browser window
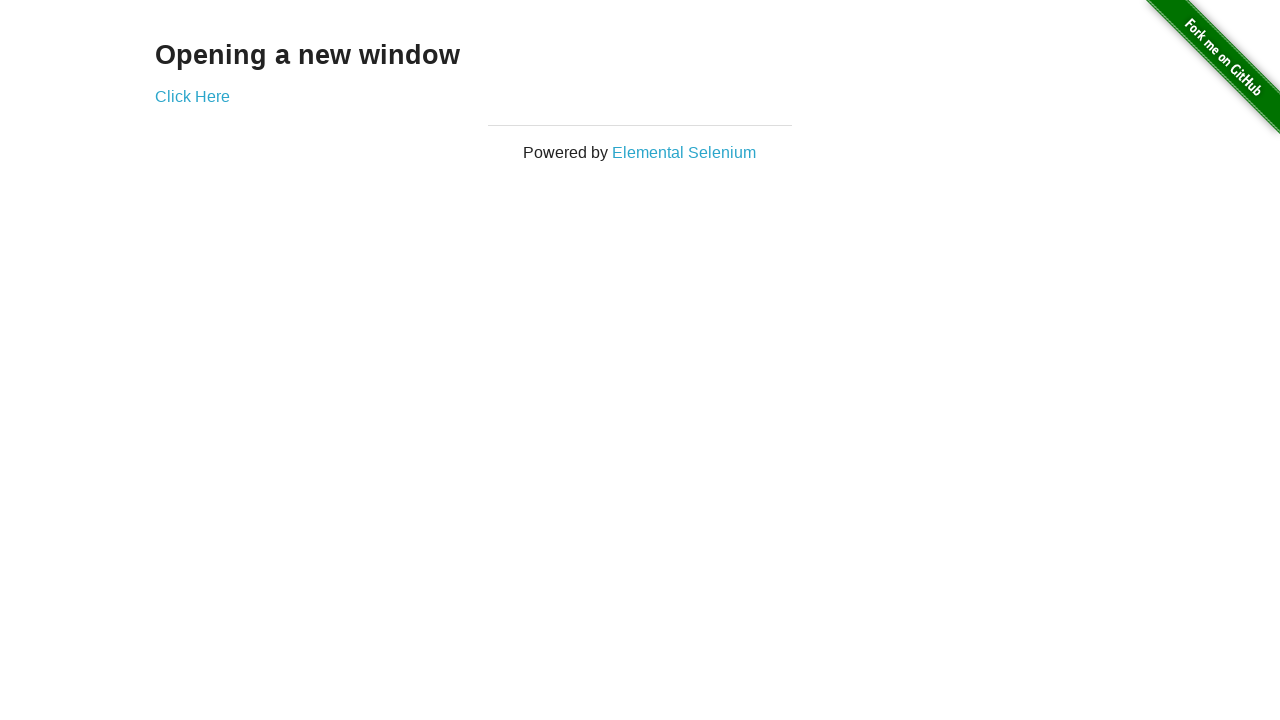

Navigated new window to typos page
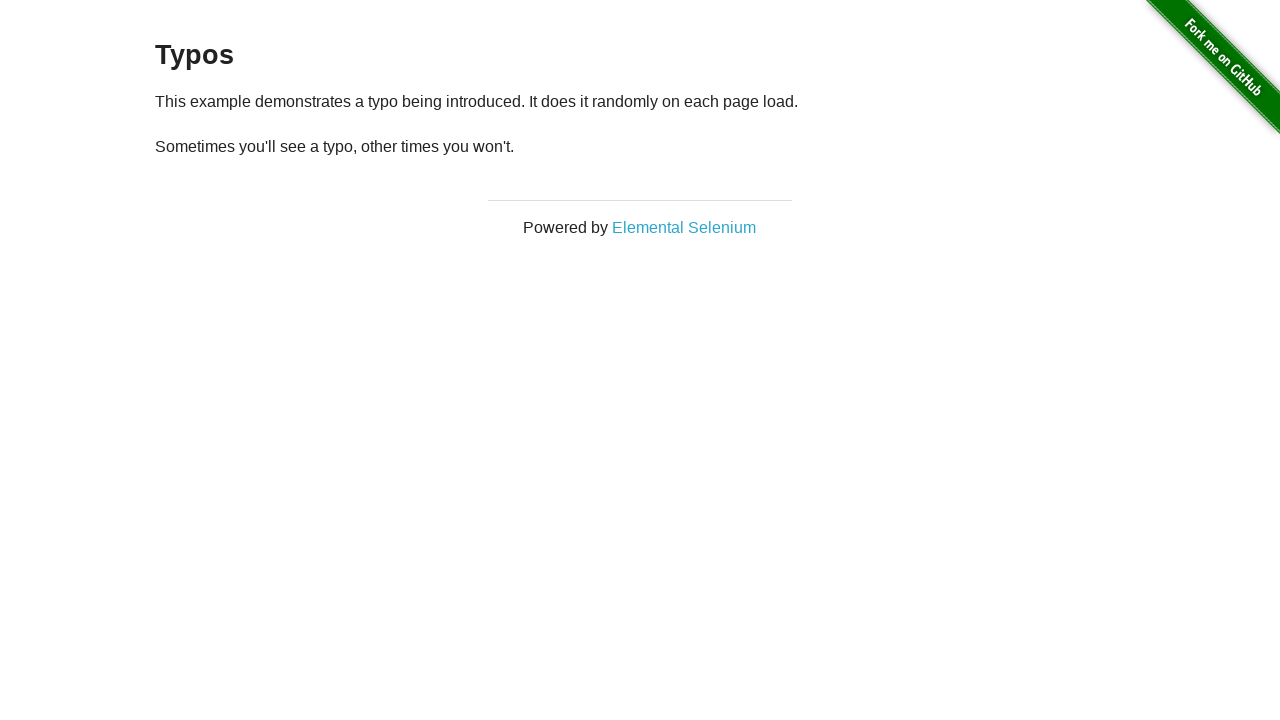

New page loaded (domcontentloaded)
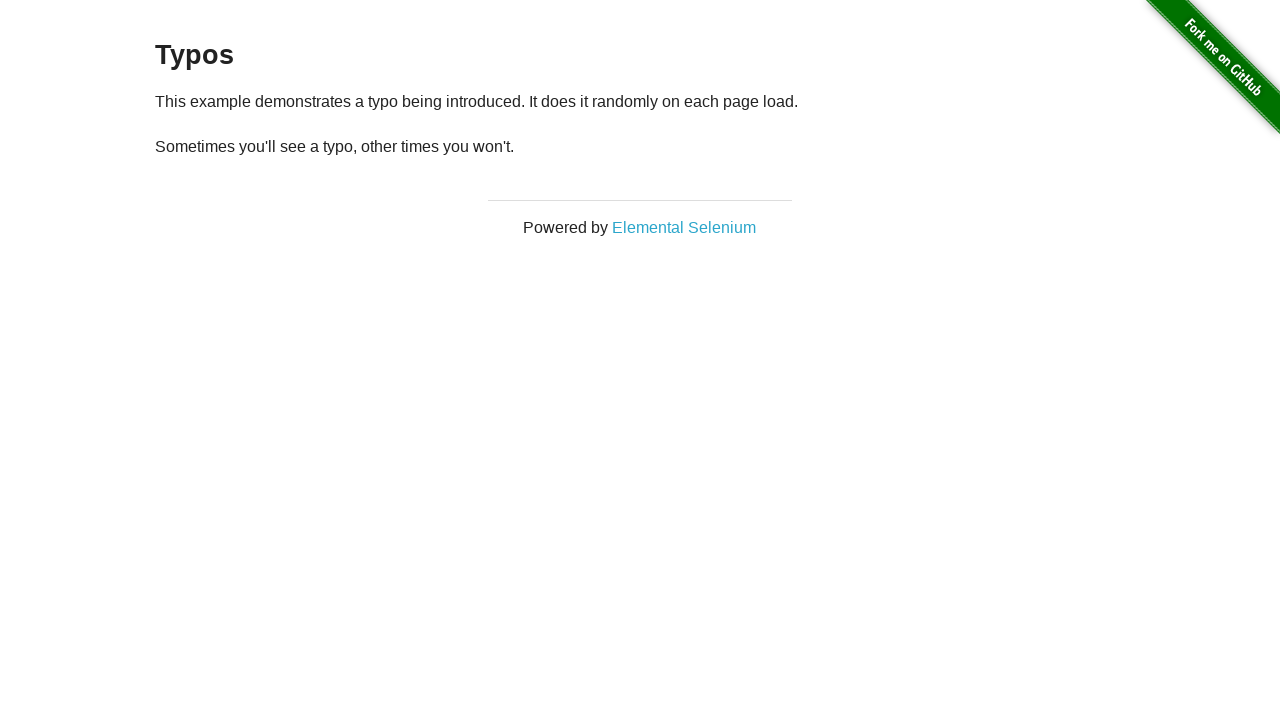

Verified that 2 windows are open
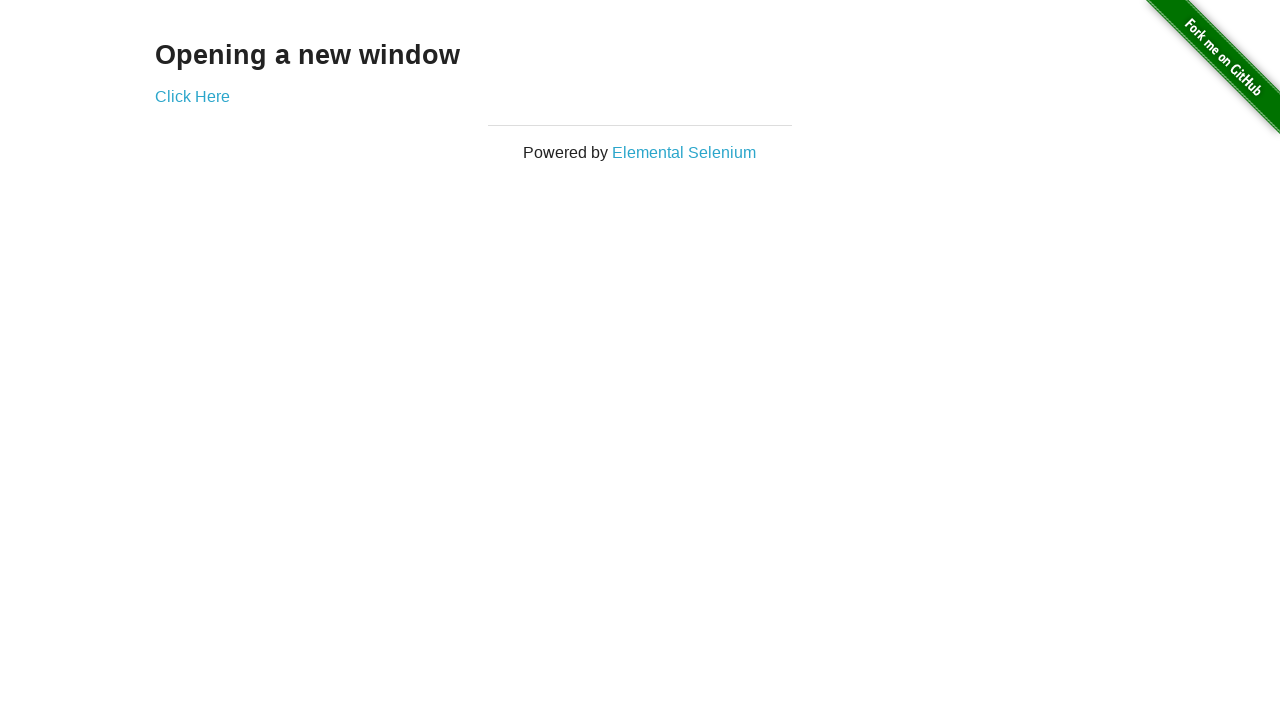

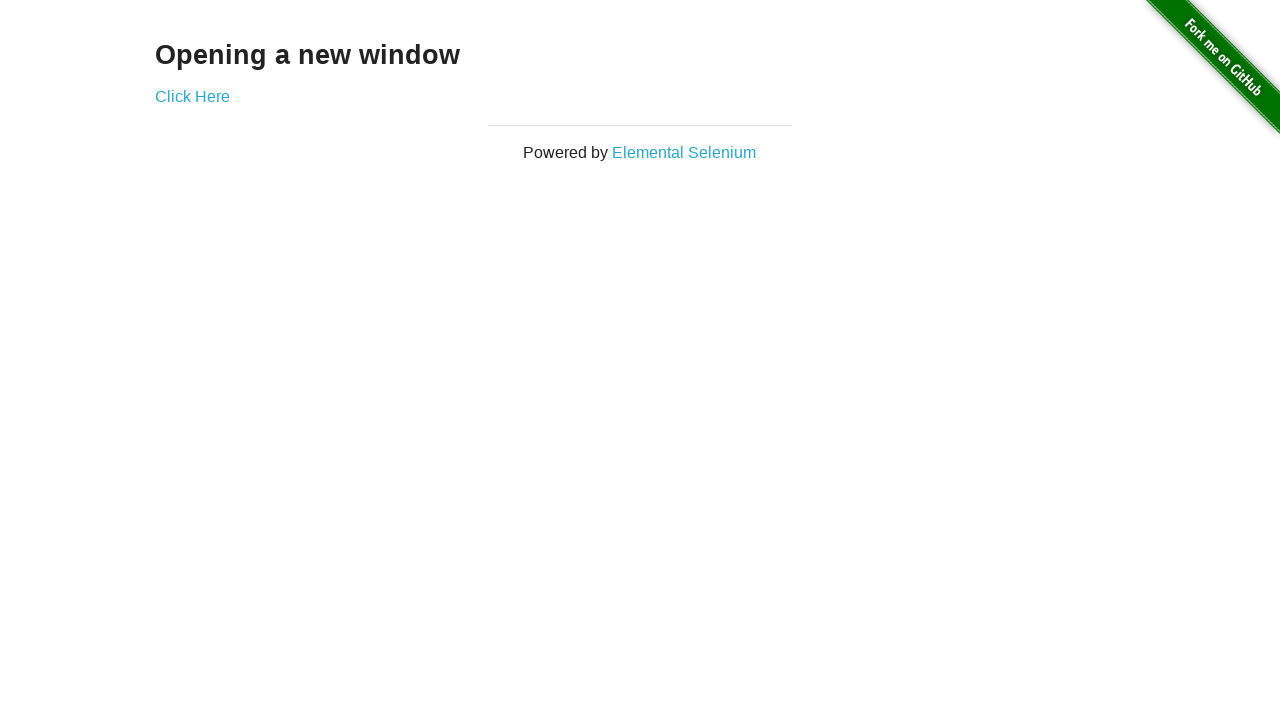